Tests right-click (context menu) functionality by right-clicking a button and verifying the success message appears

Starting URL: https://demoqa.com/buttons

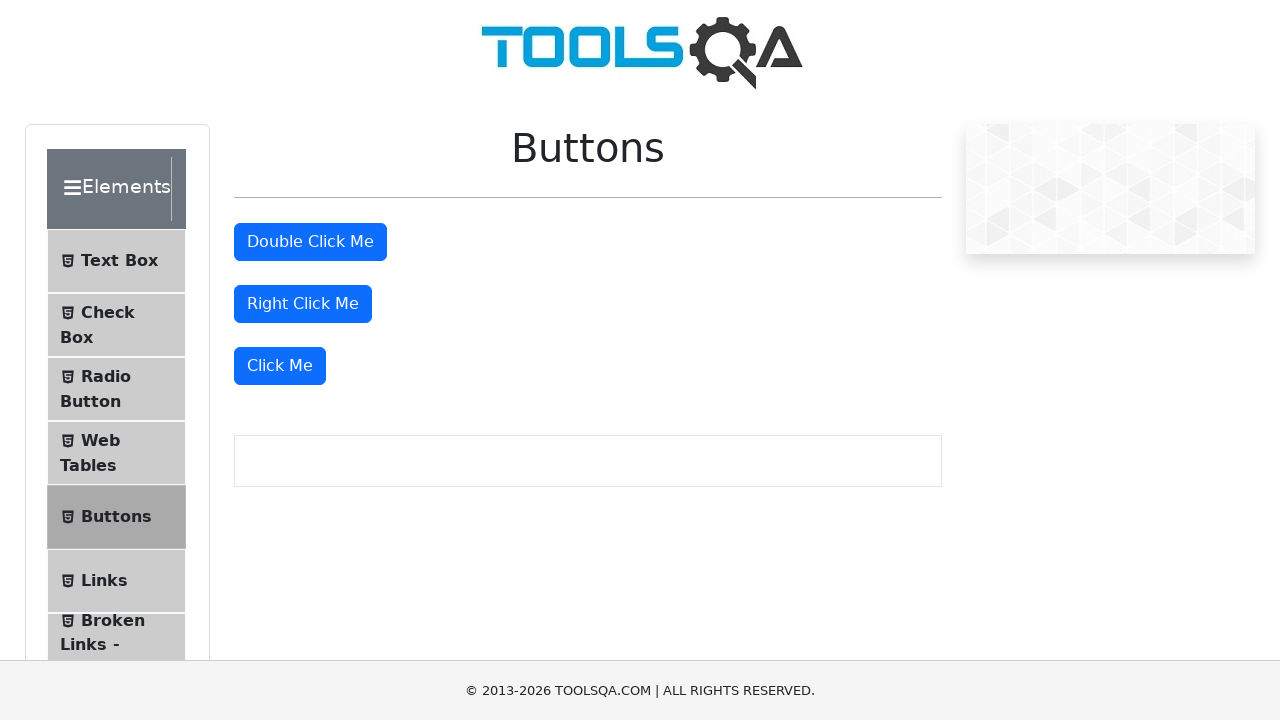

Right-clicked the 'Right Click Me' button to trigger context menu at (303, 304) on internal:text="Right Click Me"i
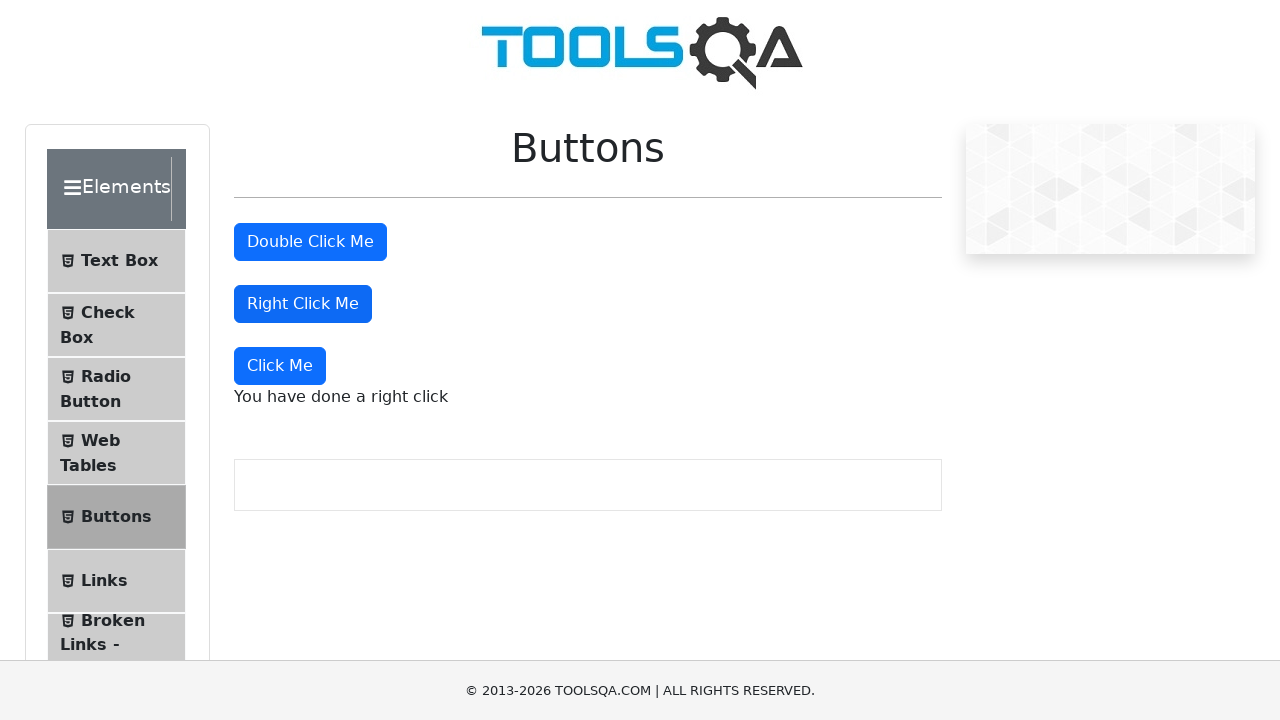

Retrieved right-click success message text
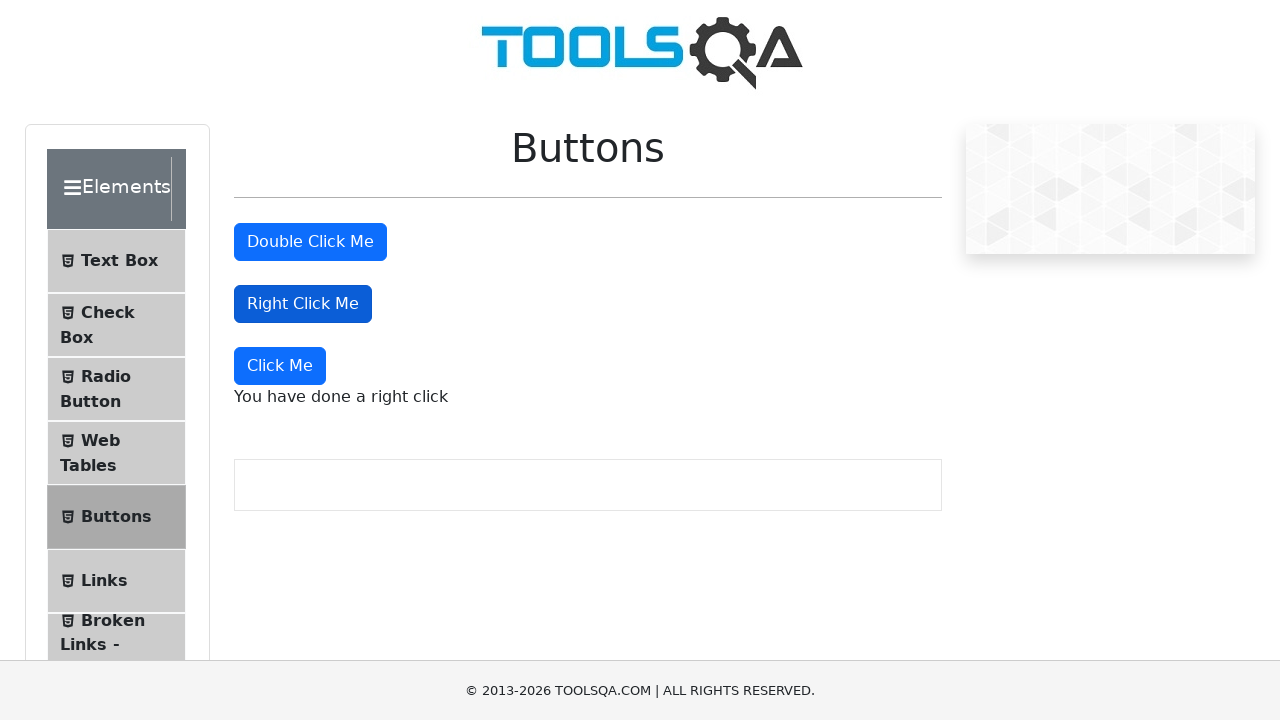

Verified right-click message equals 'You have done a right click'
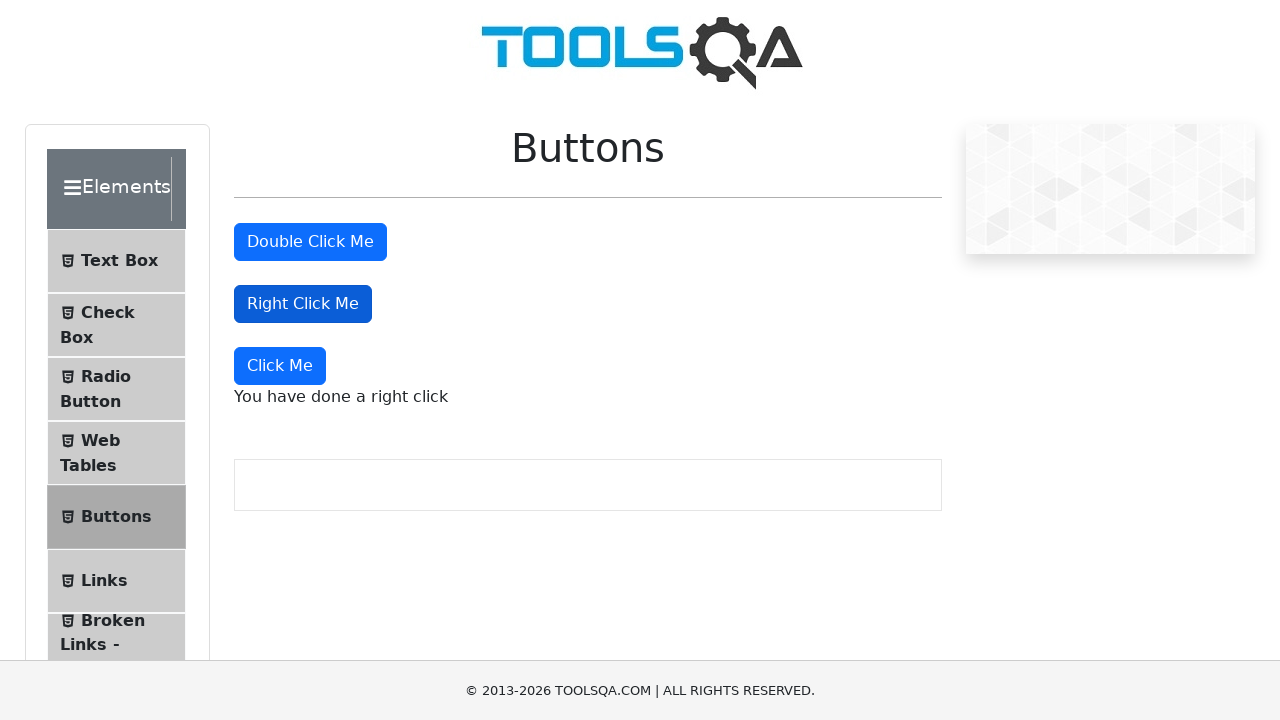

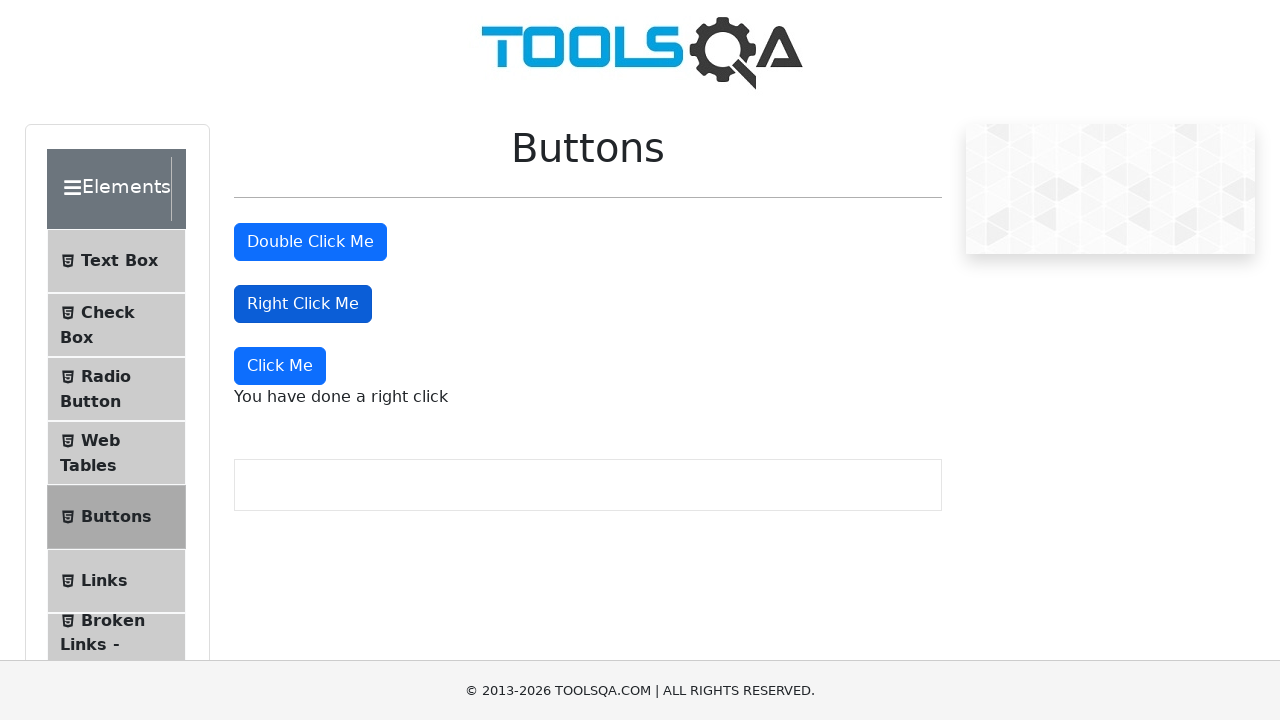